Tests window handling by clicking a button inside an iframe that opens a new window, then switching to the new window and closing it

Starting URL: https://www.w3schools.com/jsref/tryit.asp?filename=tryjsref_win_open

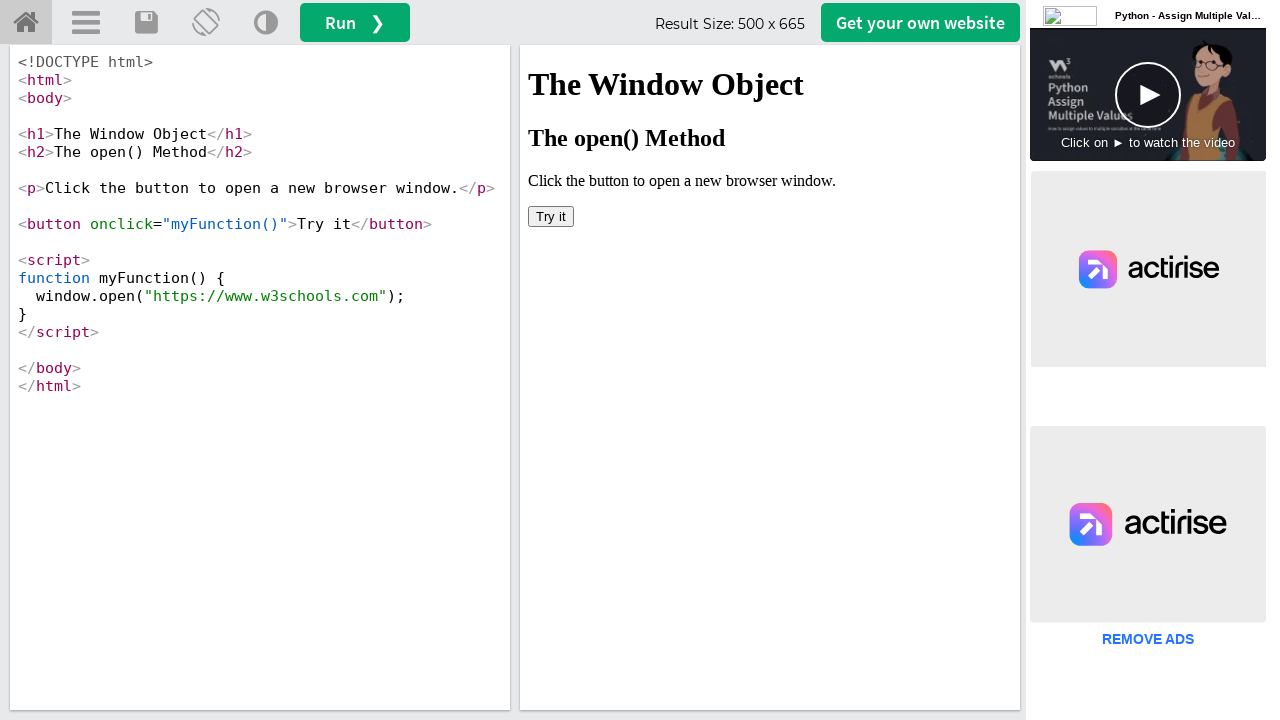

Located iframe with id 'iframeResult'
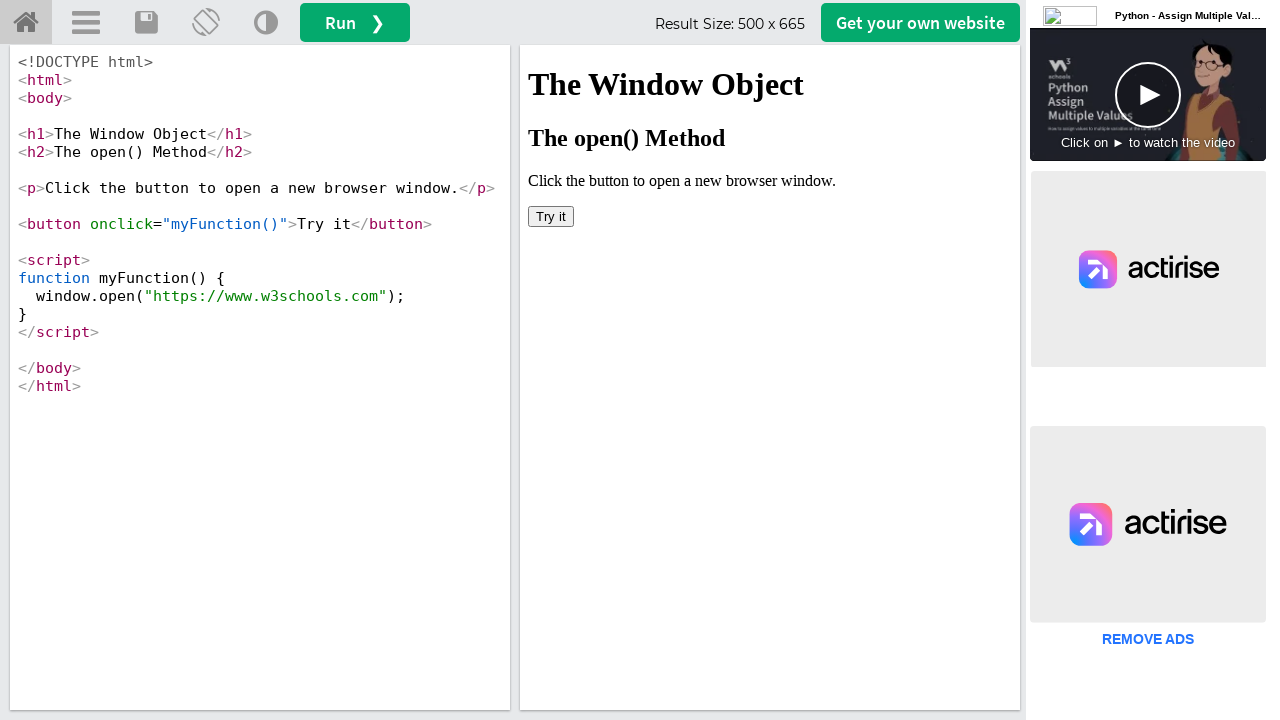

Clicked 'Try it' button inside iframe to trigger new window opening at (551, 216) on iframe[id='iframeResult'] >> internal:control=enter-frame >> button:has-text('Tr
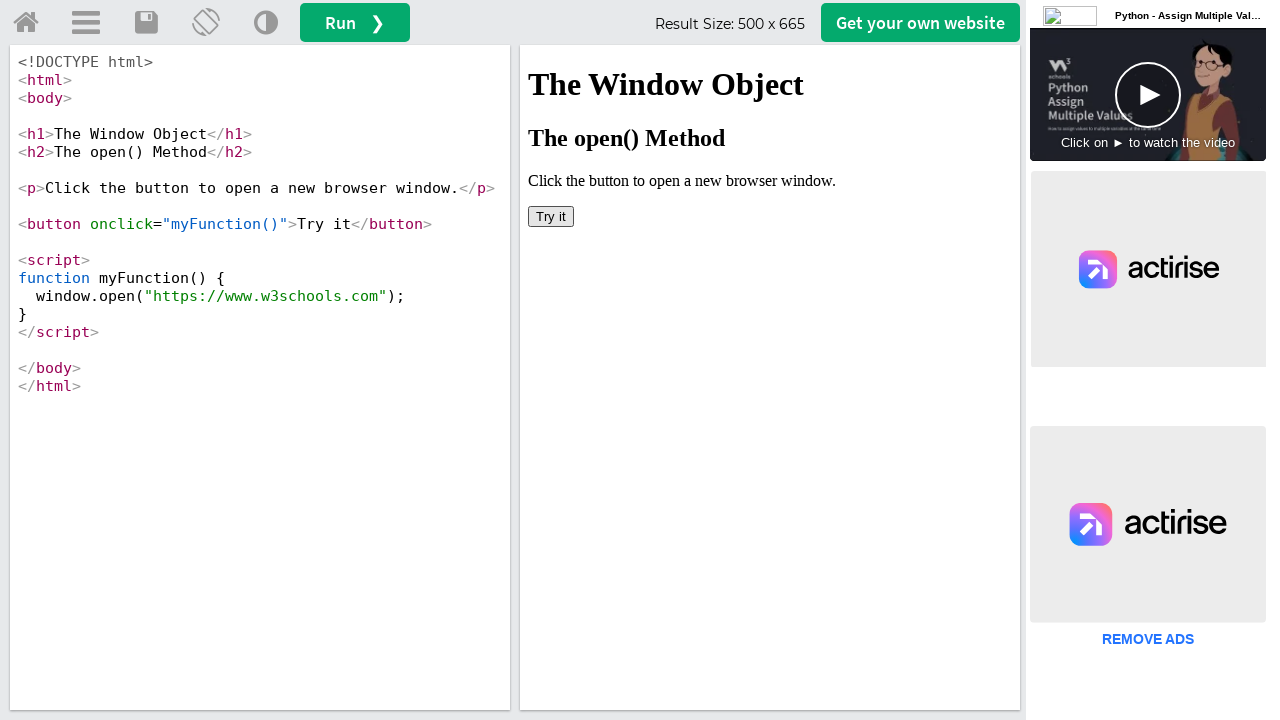

New window opened and captured
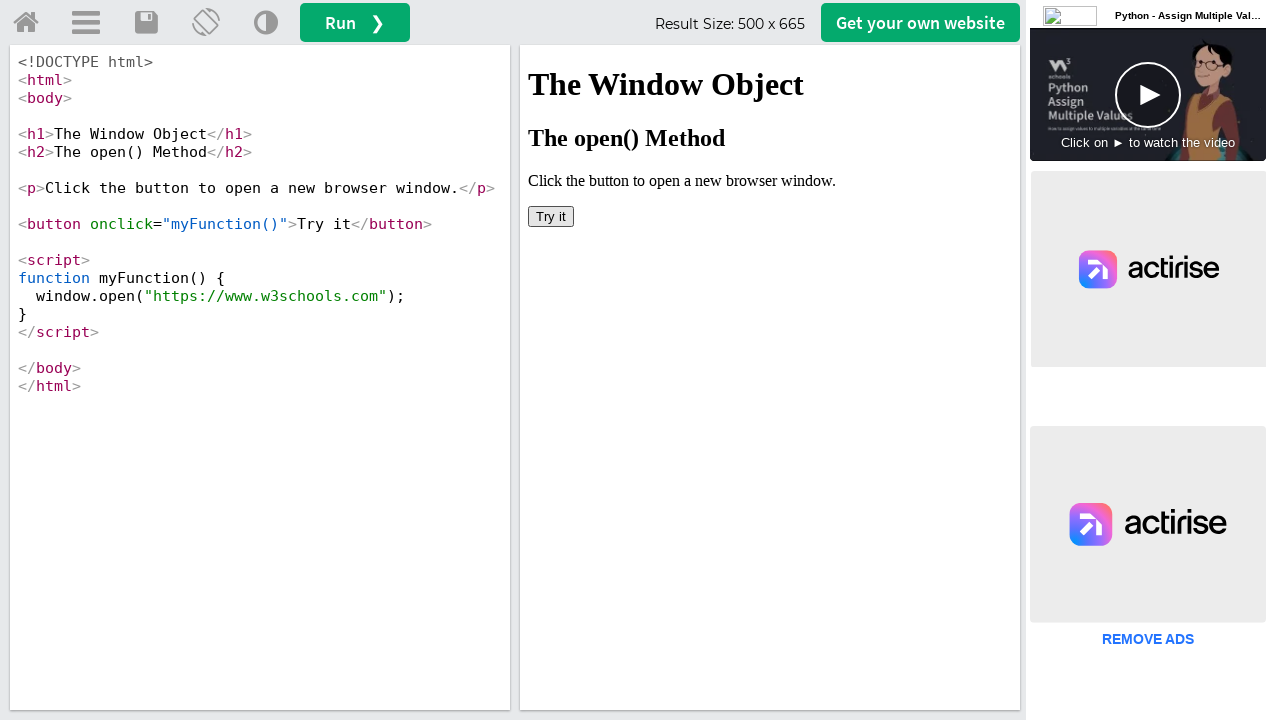

New window loaded completely
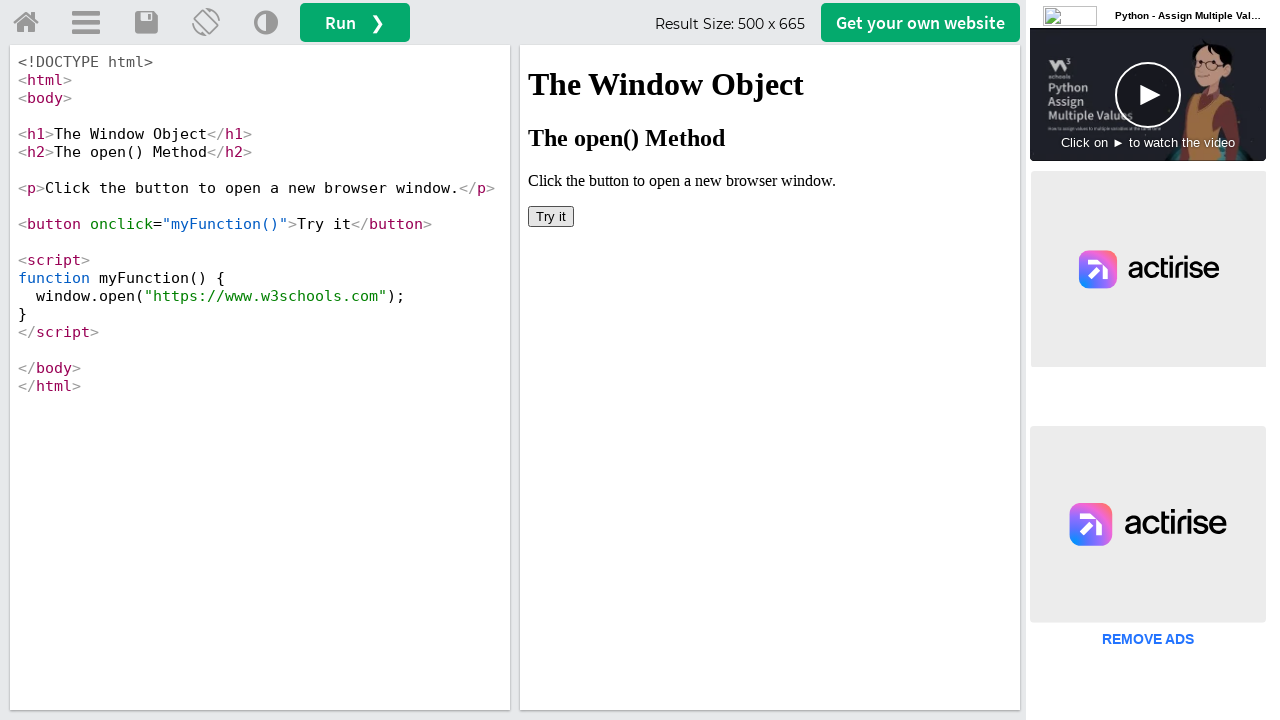

Retrieved URL from new window: https://www.w3schools.com/
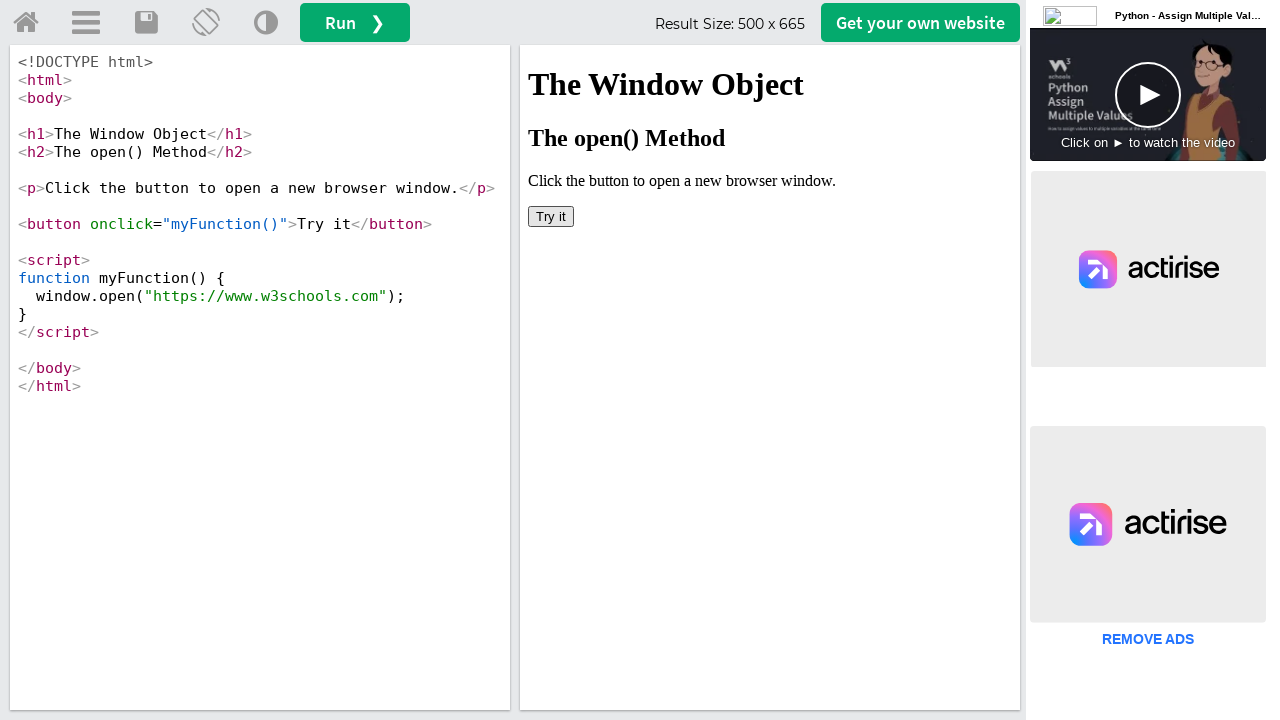

Retrieved title from new window: <bound method Page.title of <Page url='https://www.w3schools.com/'>>
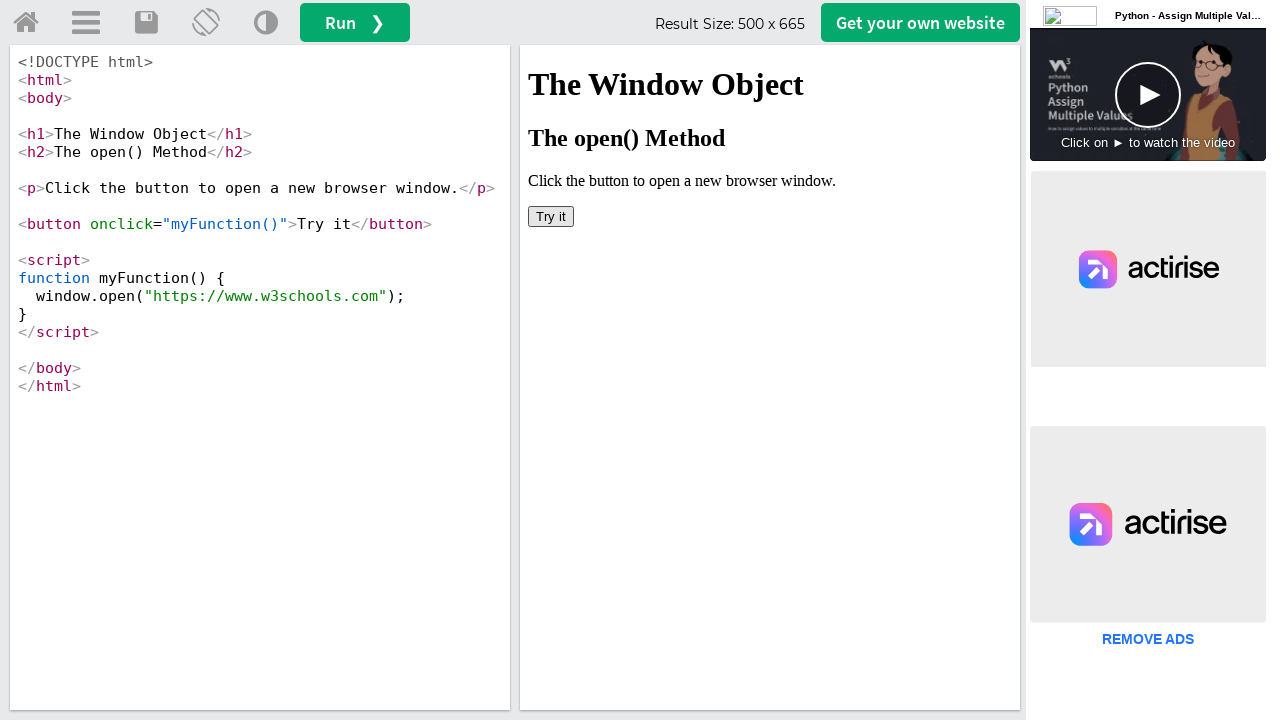

Closed the new window
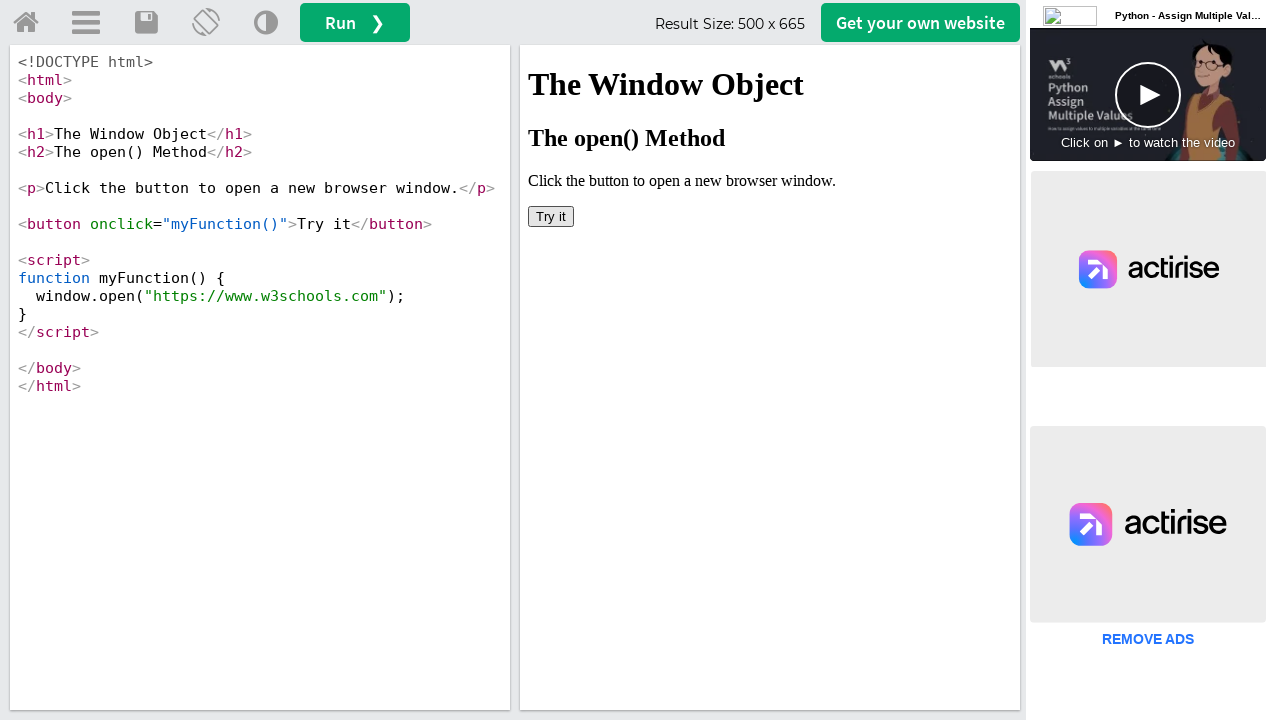

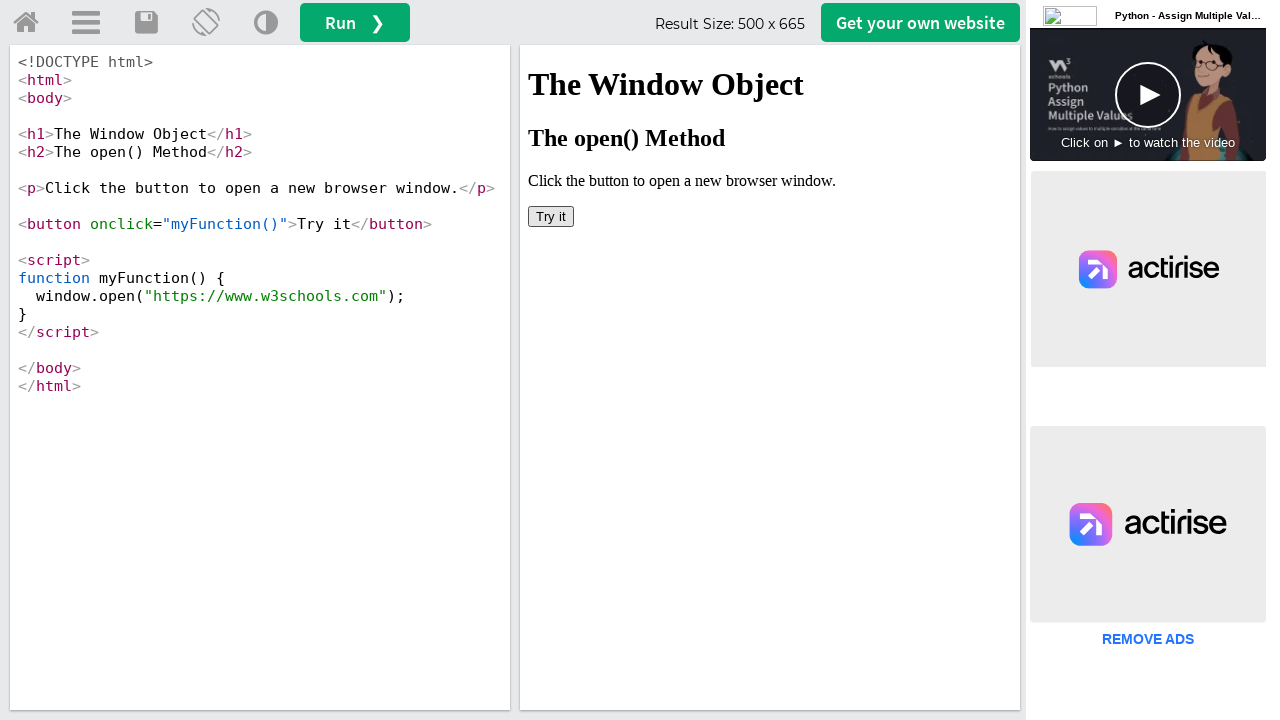